Tests browser window handling by opening a new tab, closing it, navigating to Links page, clicking a link that opens a new tab with the main page, then returning to the original tab

Starting URL: https://demoqa.com/

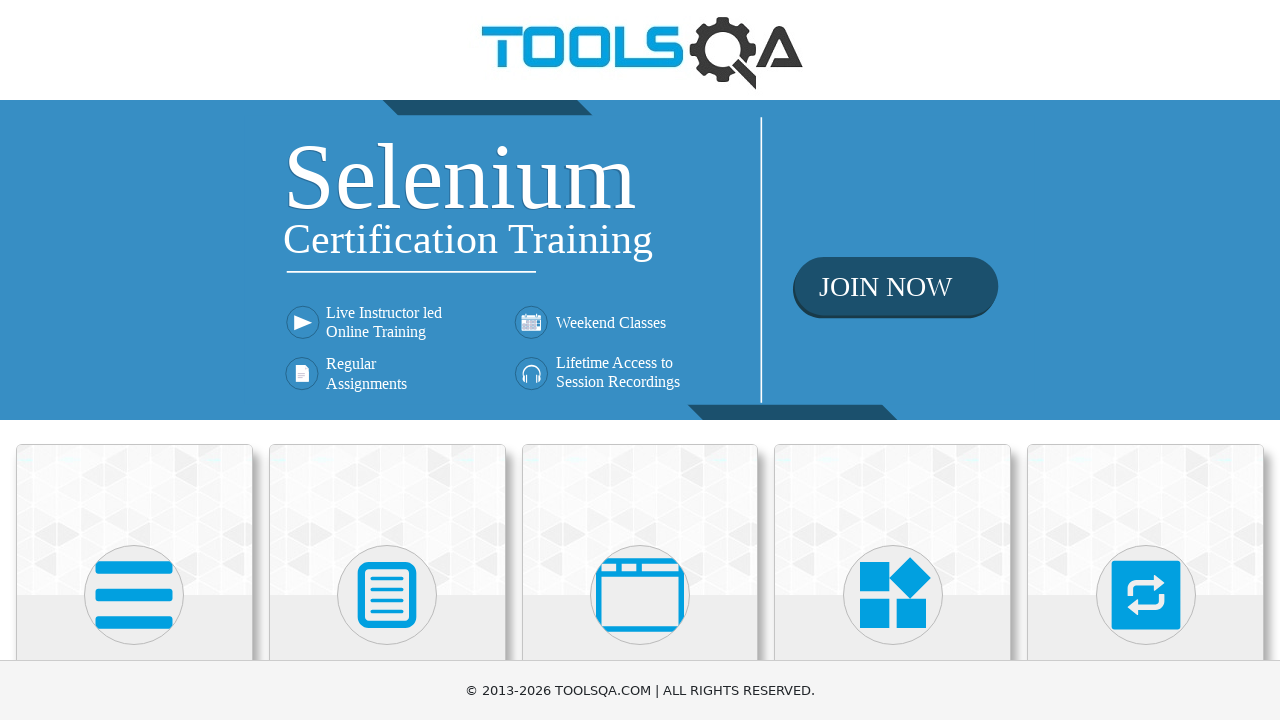

Clicked on Alerts, Frame & Windows button at (640, 360) on text=Alerts, Frame & Windows
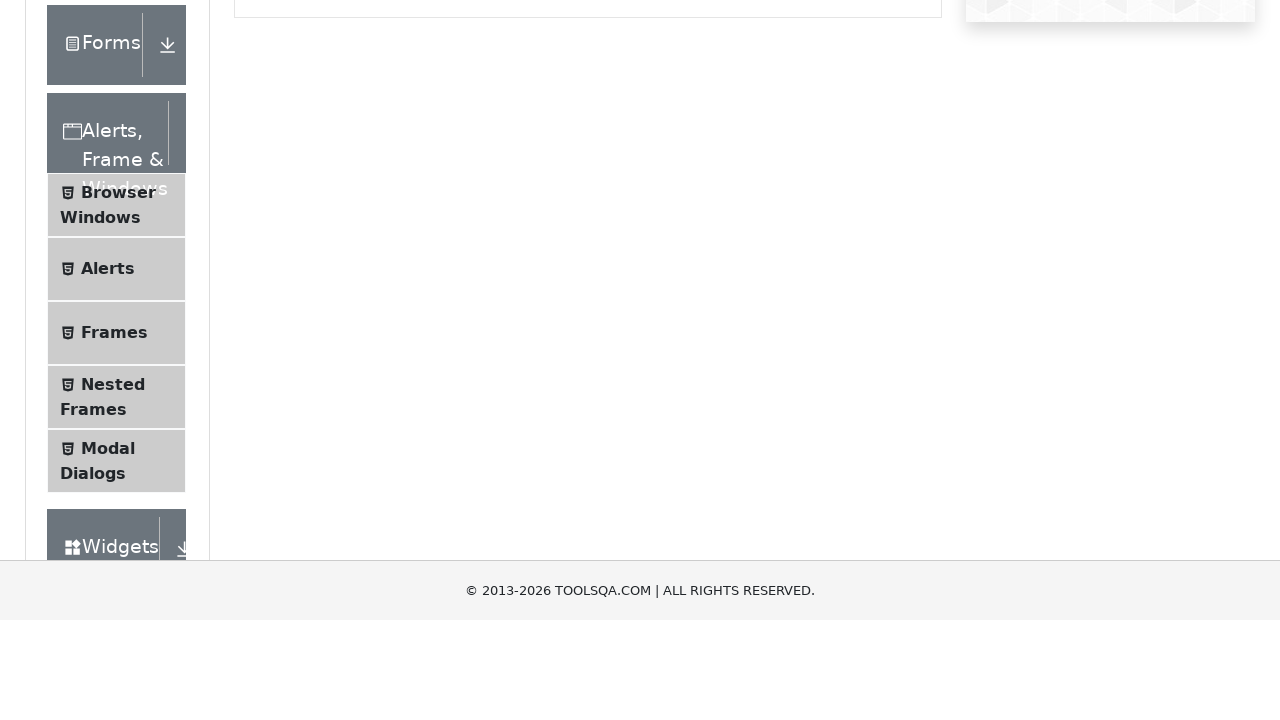

Clicked on Browser Windows in the menu at (118, 424) on text=Browser Windows
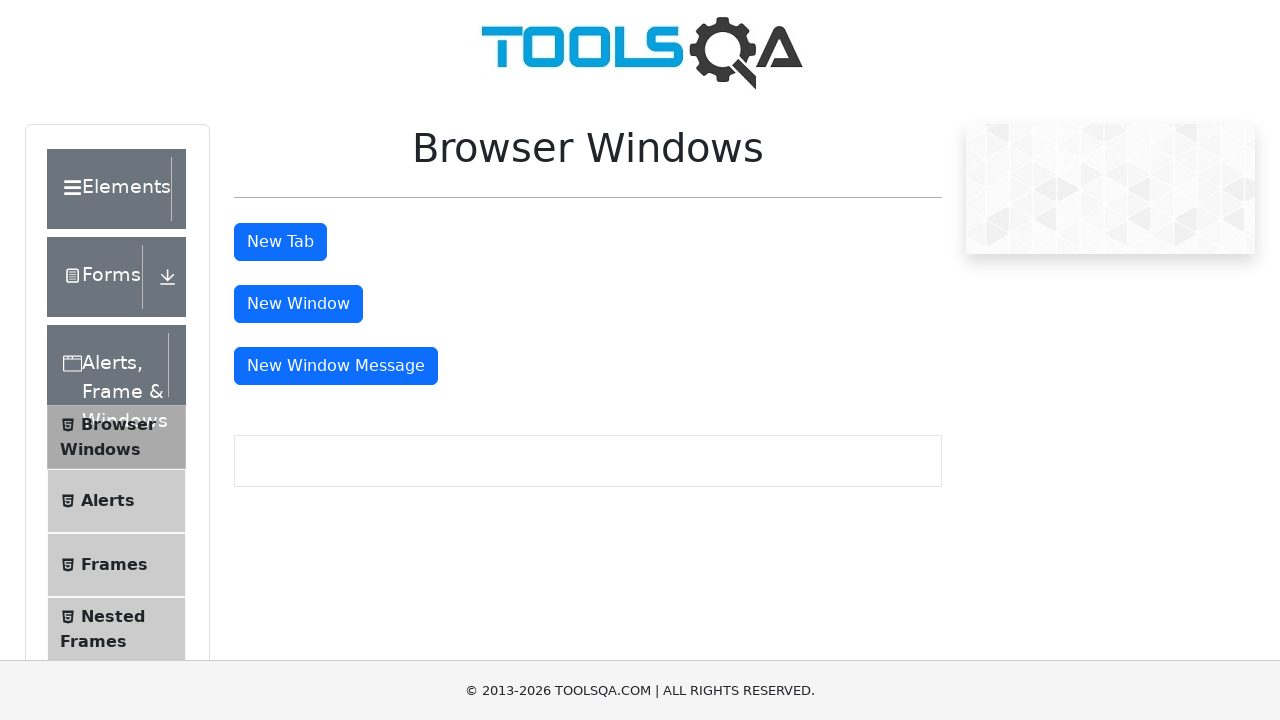

Browser Windows form loaded
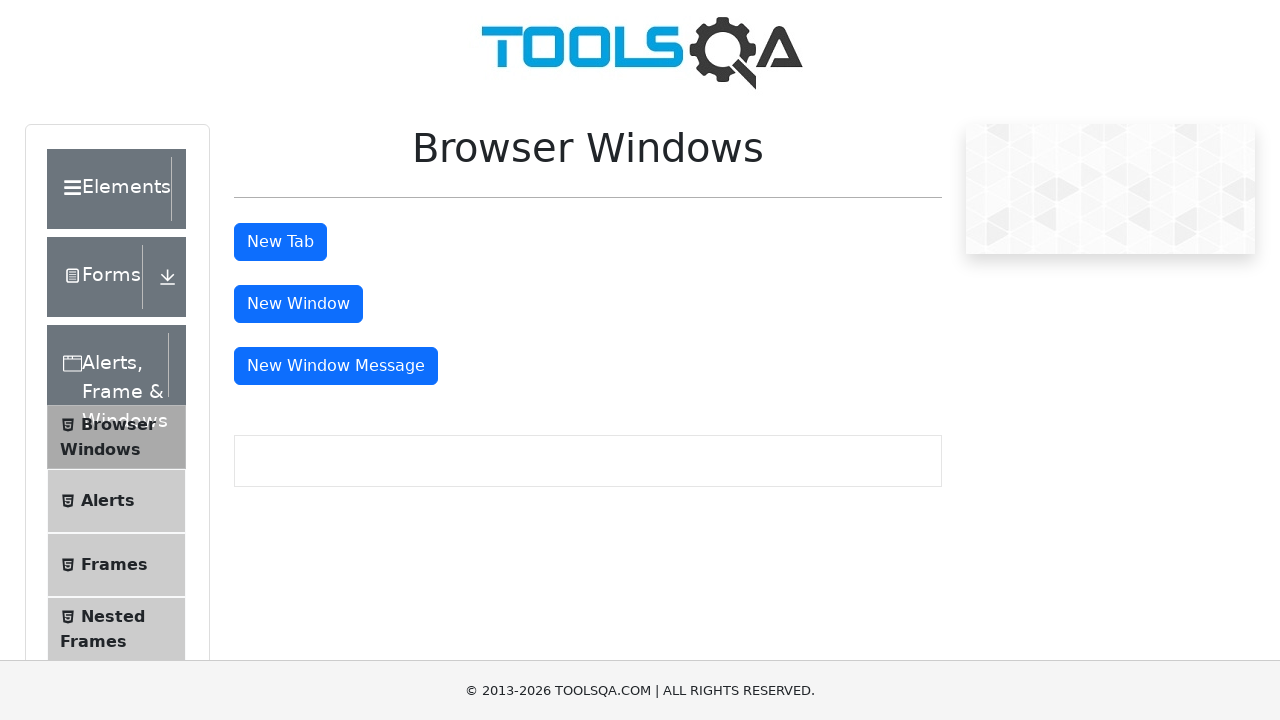

Clicked New Tab button at (280, 242) on #tabButton
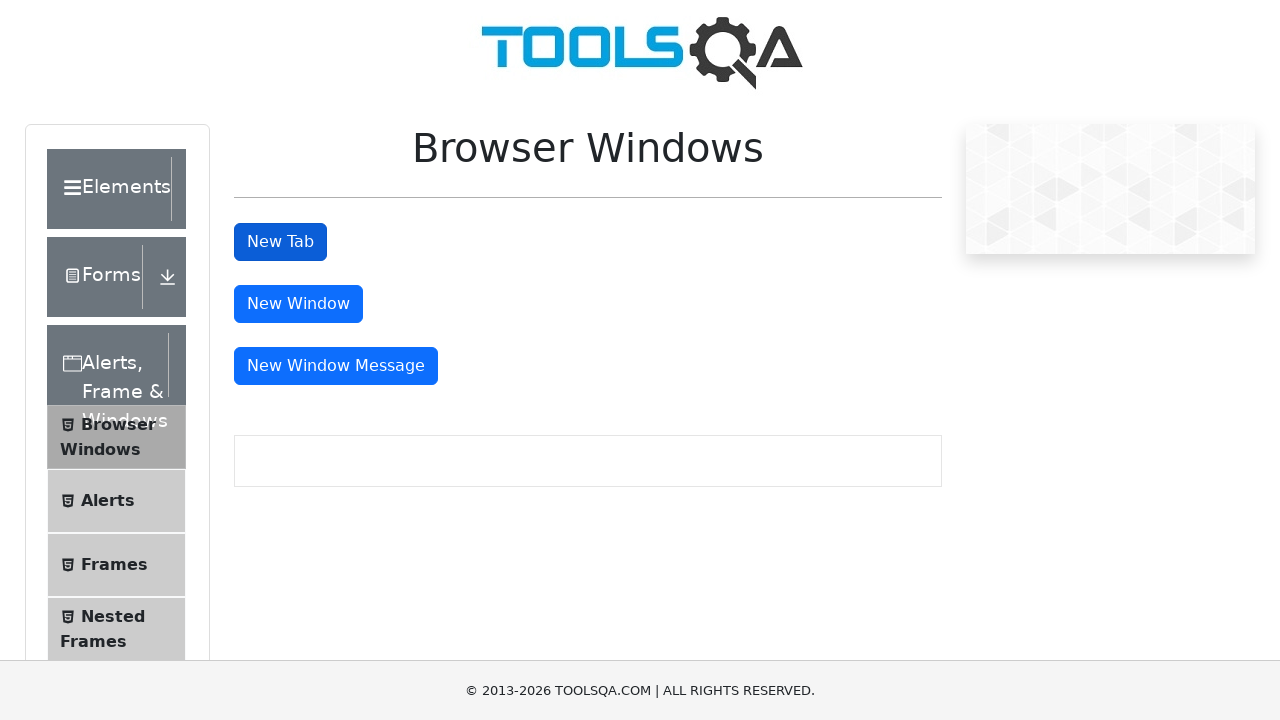

New tab opened successfully
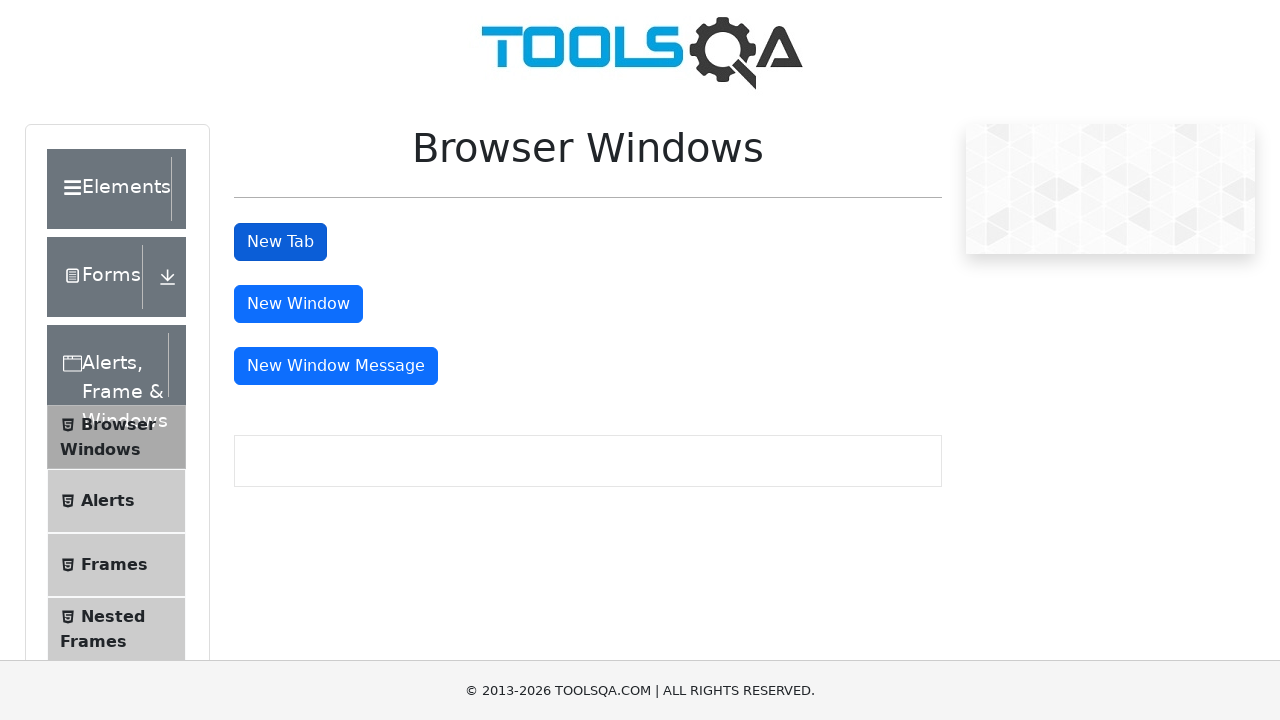

New tab finished loading
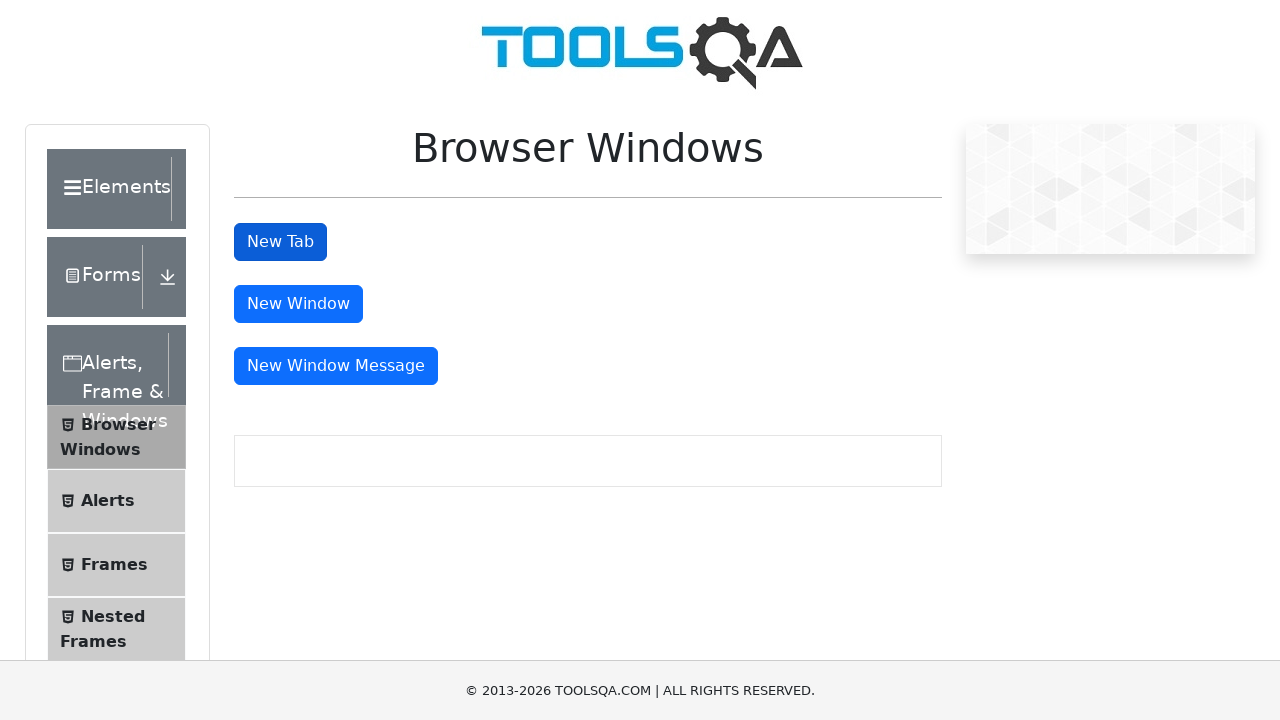

Closed the new tab
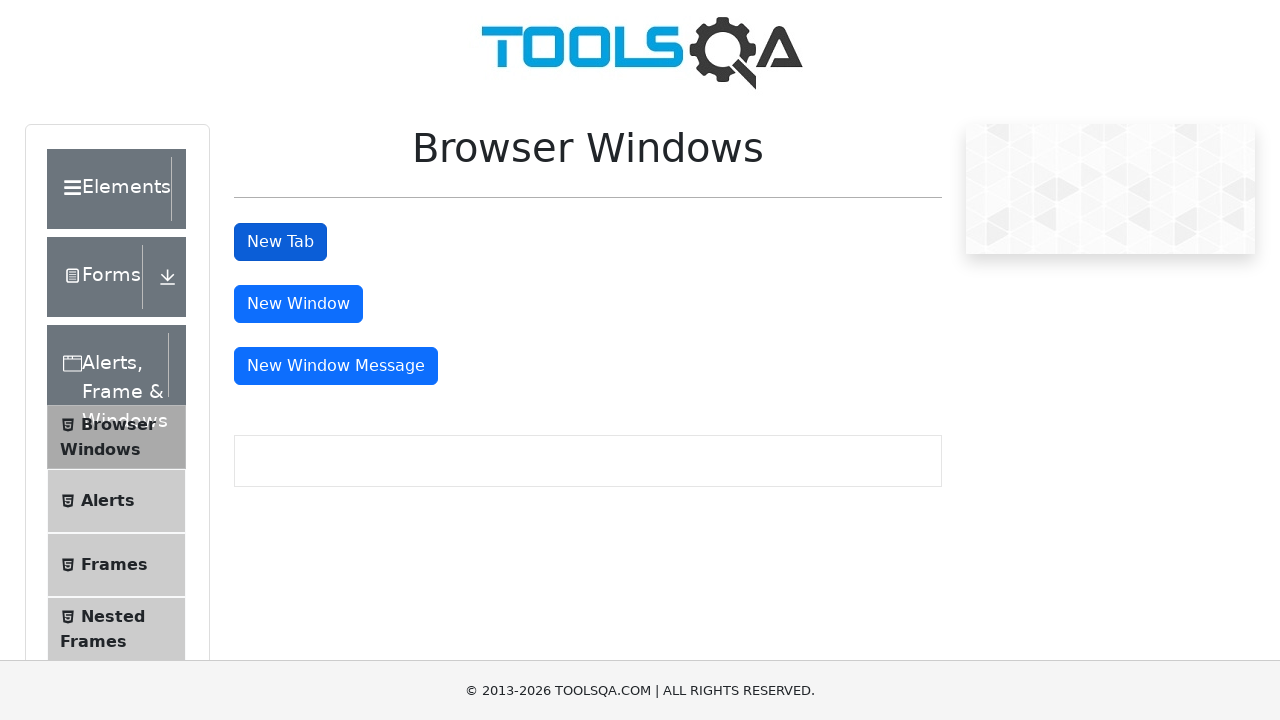

Verified Browser Windows page is still open
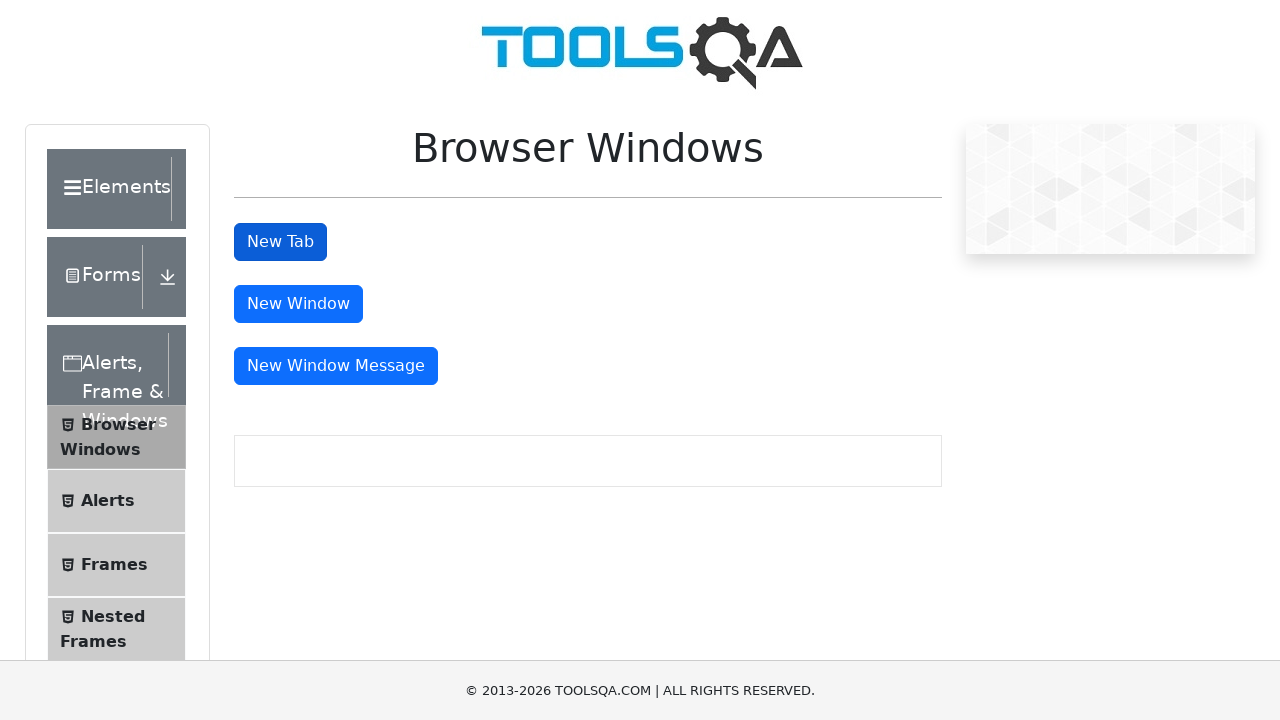

Clicked on Elements in left menu at (109, 189) on text=Elements
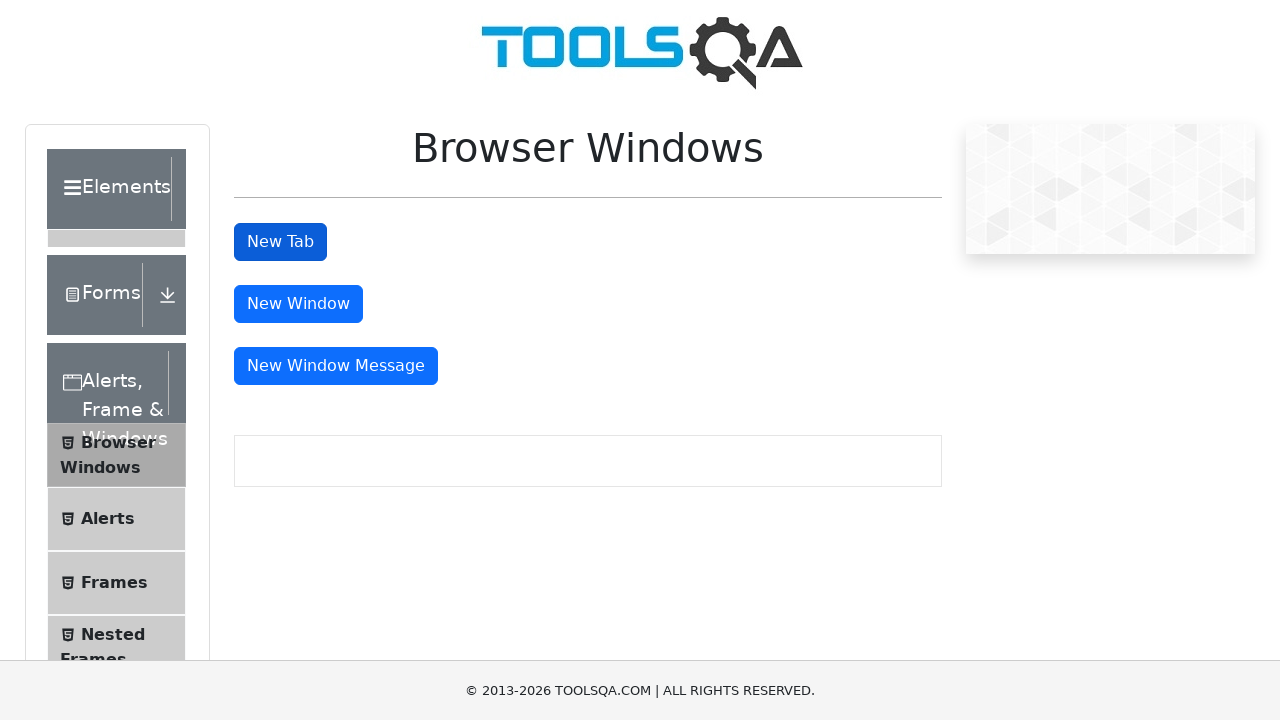

Clicked on Links at (104, 581) on text=Links
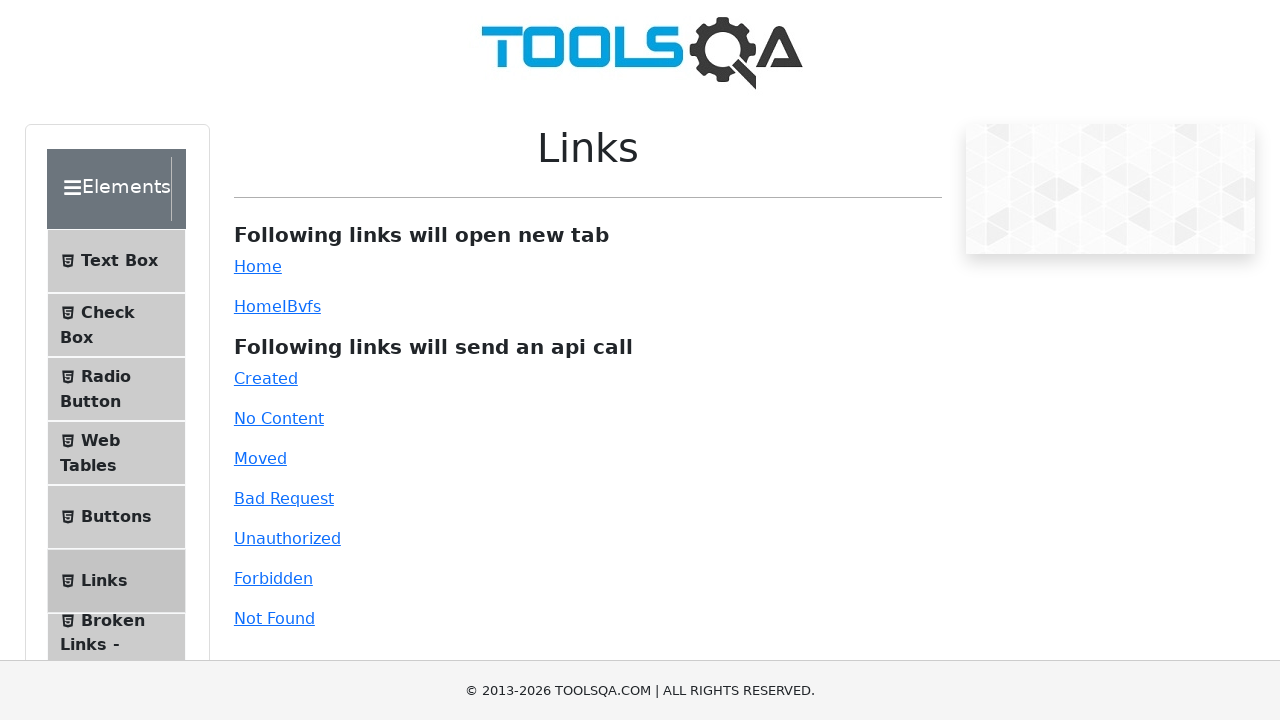

Links form loaded
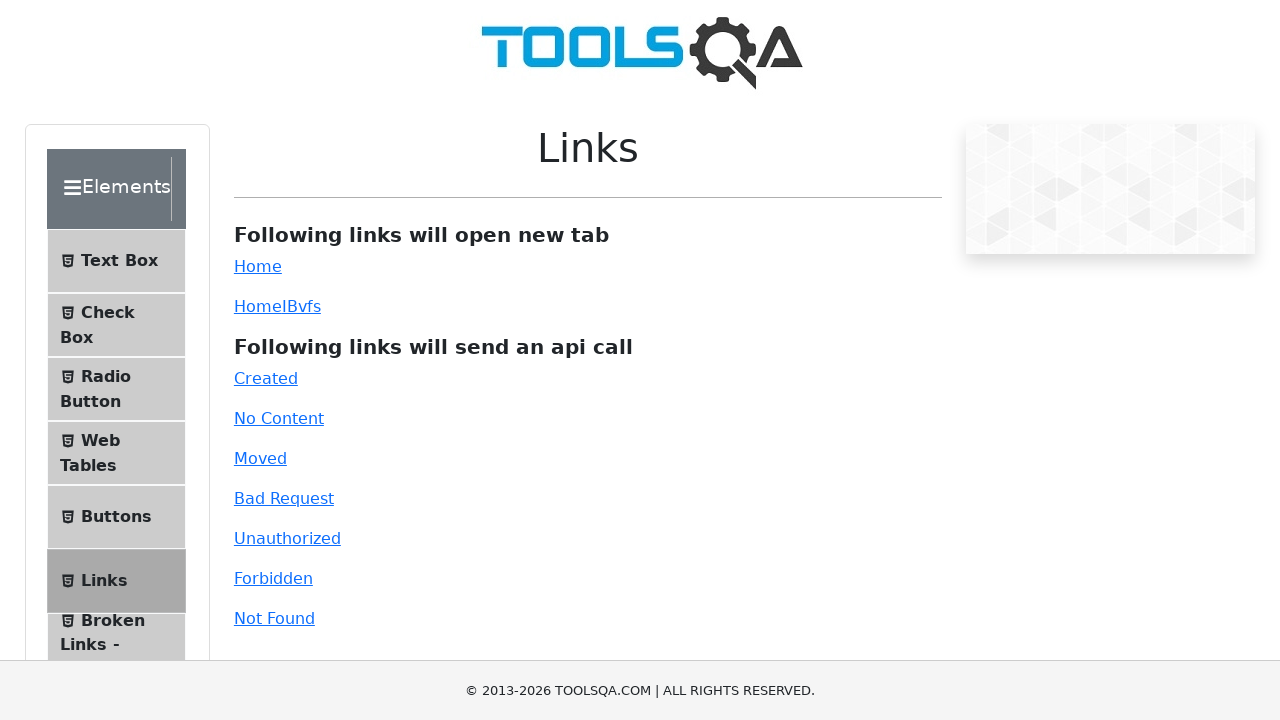

Clicked on Home link at (258, 266) on #simpleLink
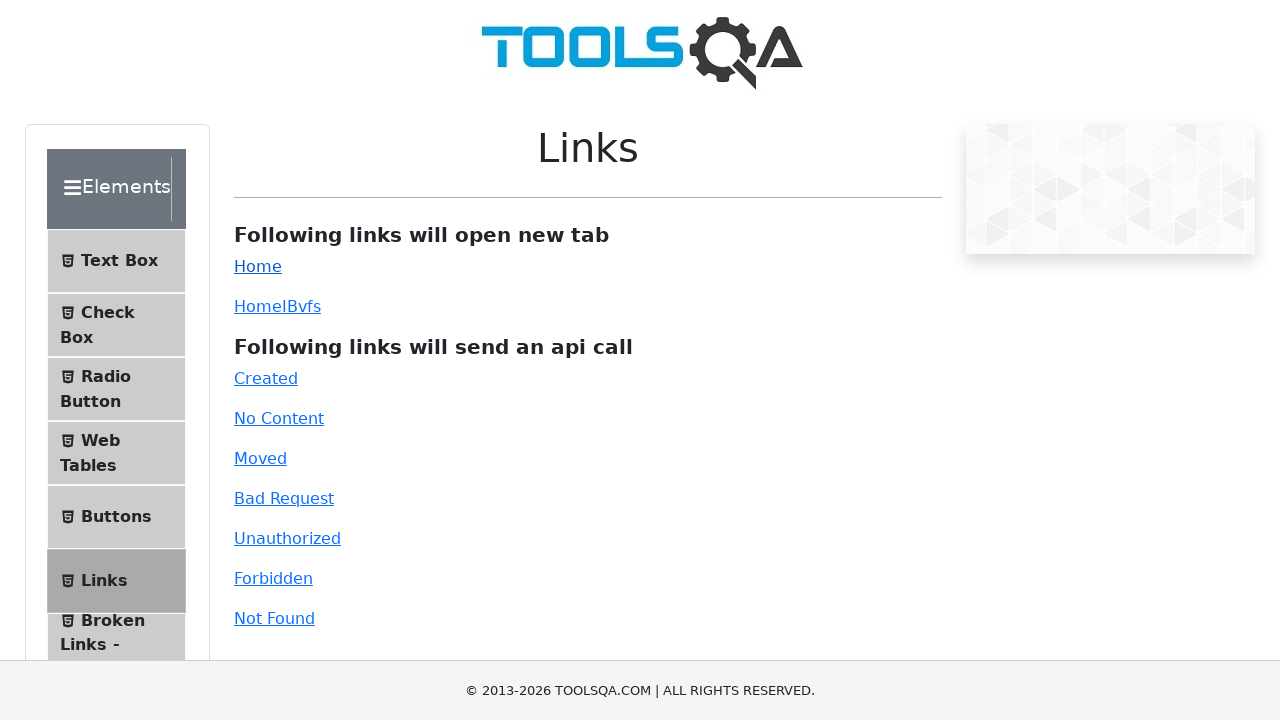

Home page opened in new tab
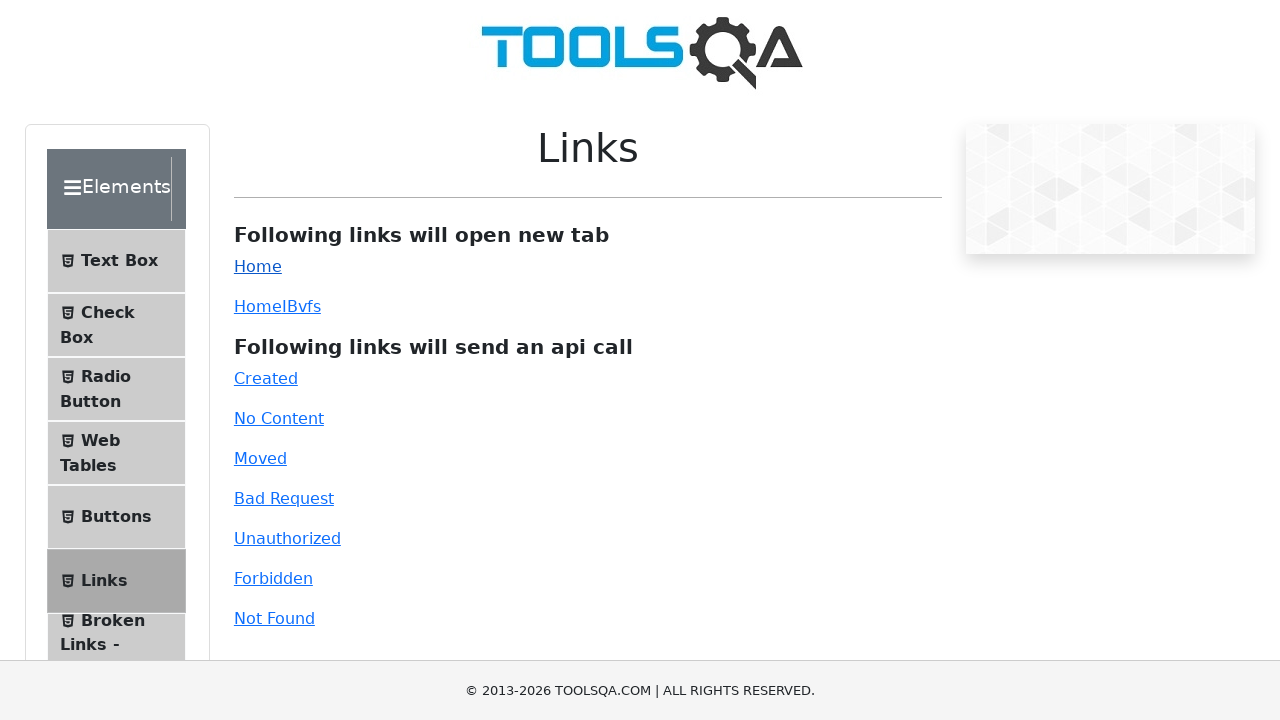

Home page finished loading in new tab
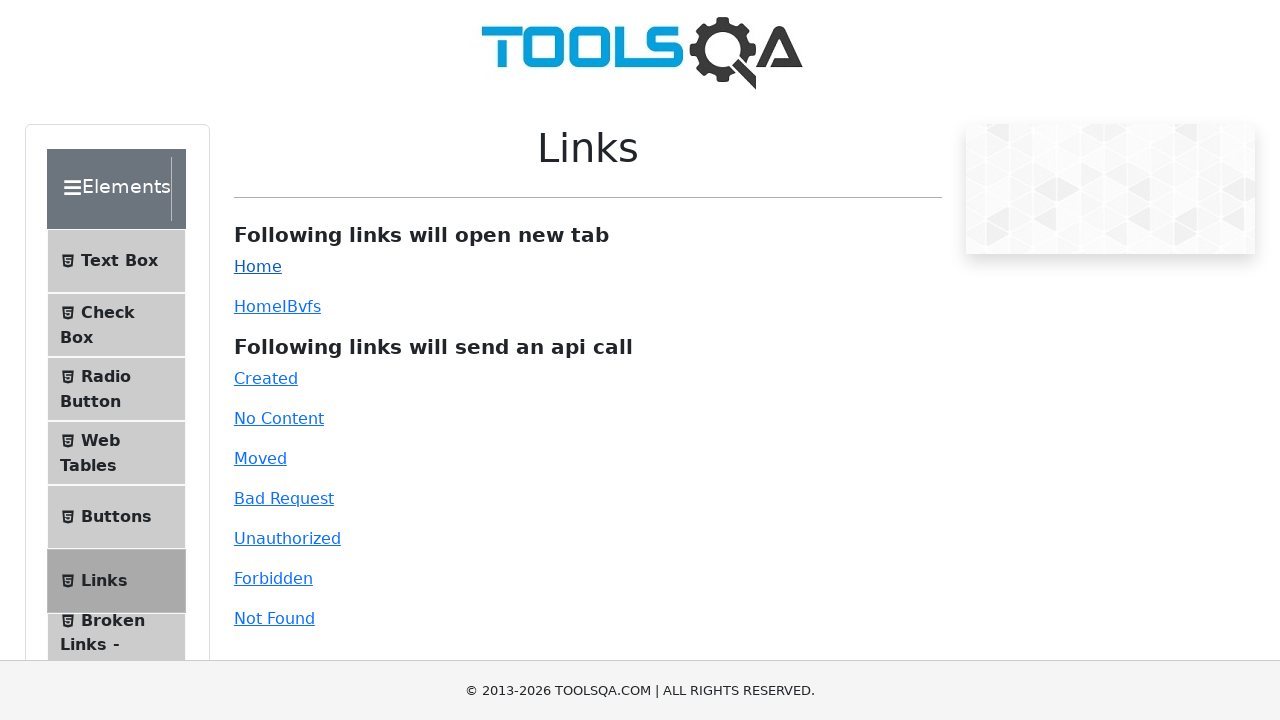

Switched back to original tab
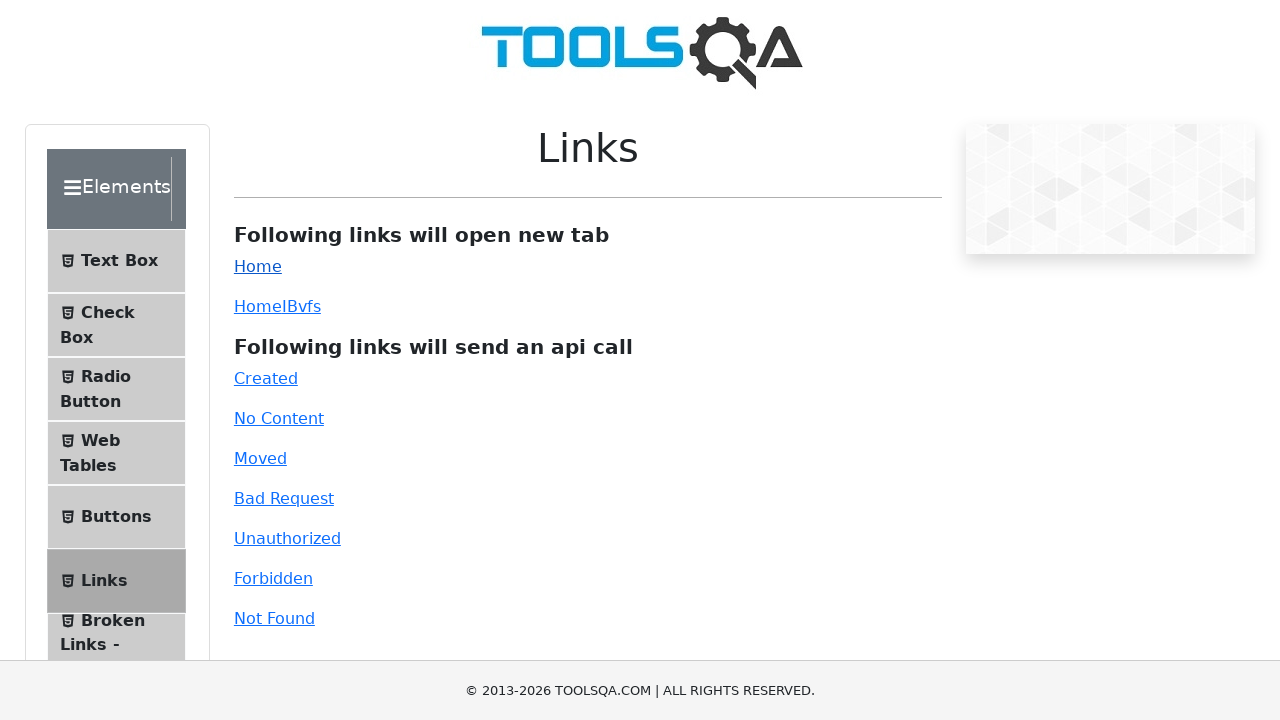

Verified Links form is still open on original tab
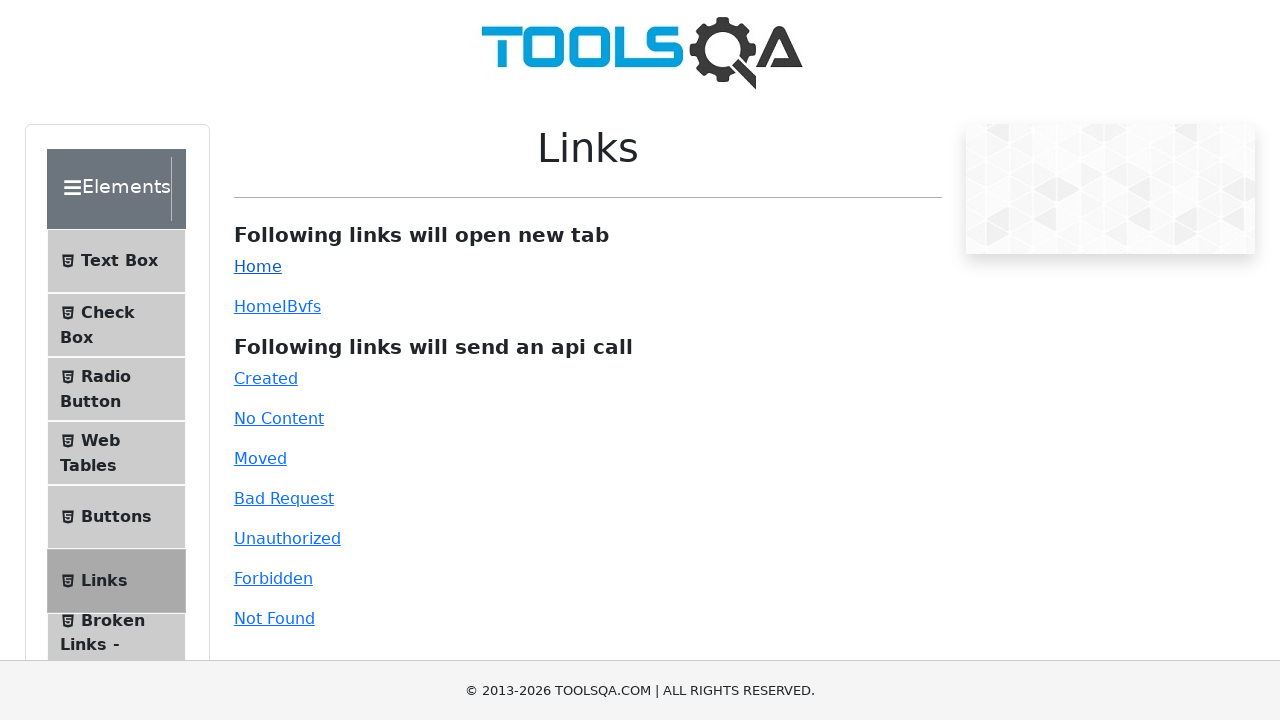

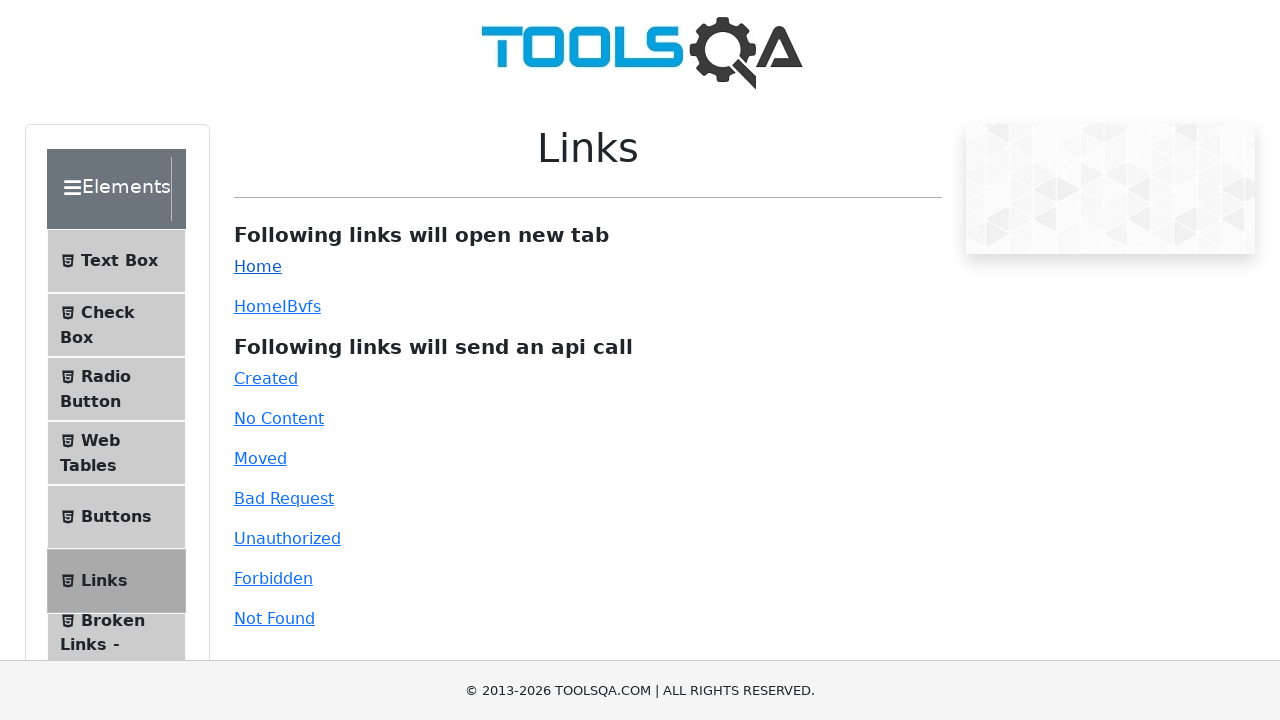